Tests JavaScript alert functionality by clicking the JS Alert button, accepting the alert, and verifying the success message

Starting URL: http://practice.cydeo.com/javascript_alerts

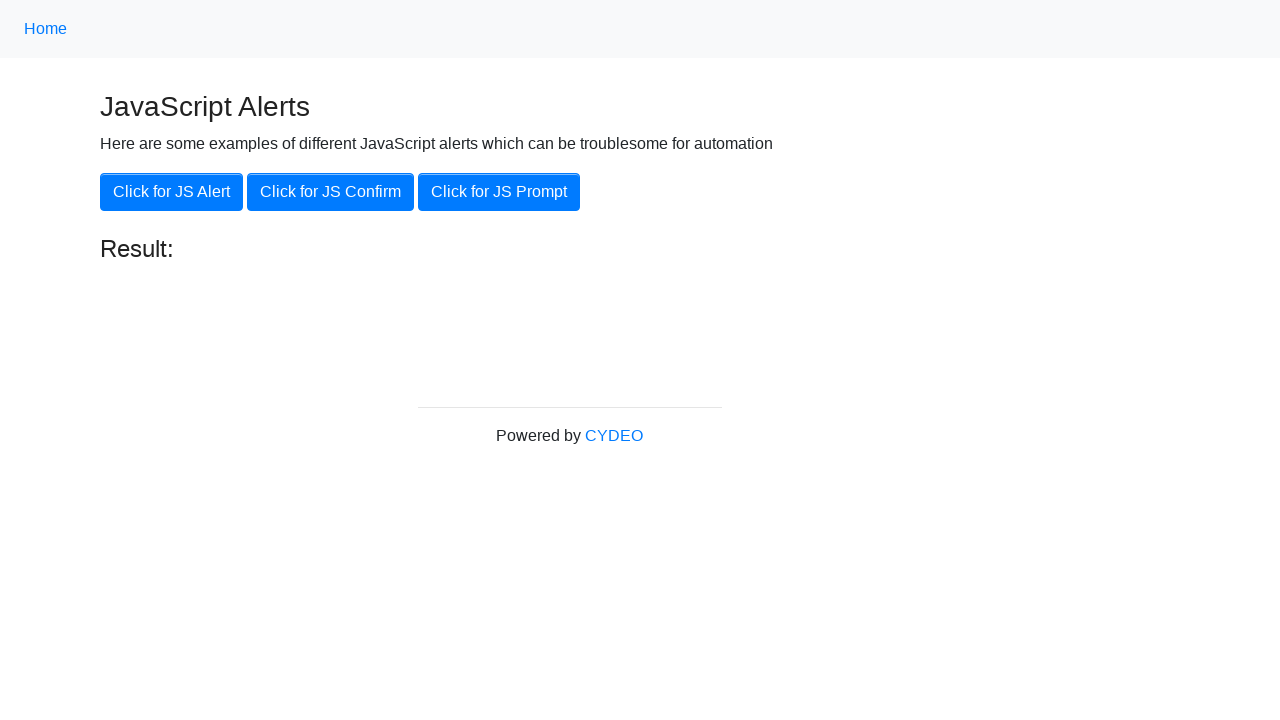

Clicked the JS Alert button at (172, 192) on xpath=//button[.='Click for JS Alert']
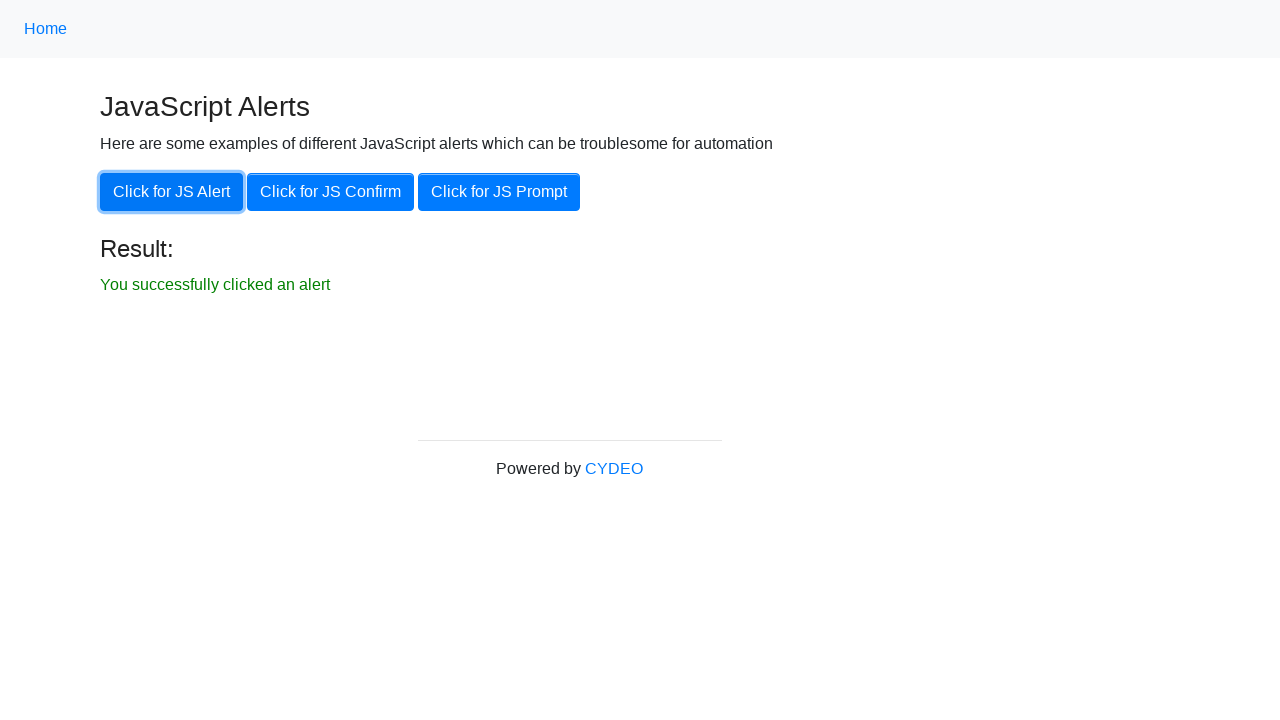

Set up dialog handler to accept alerts
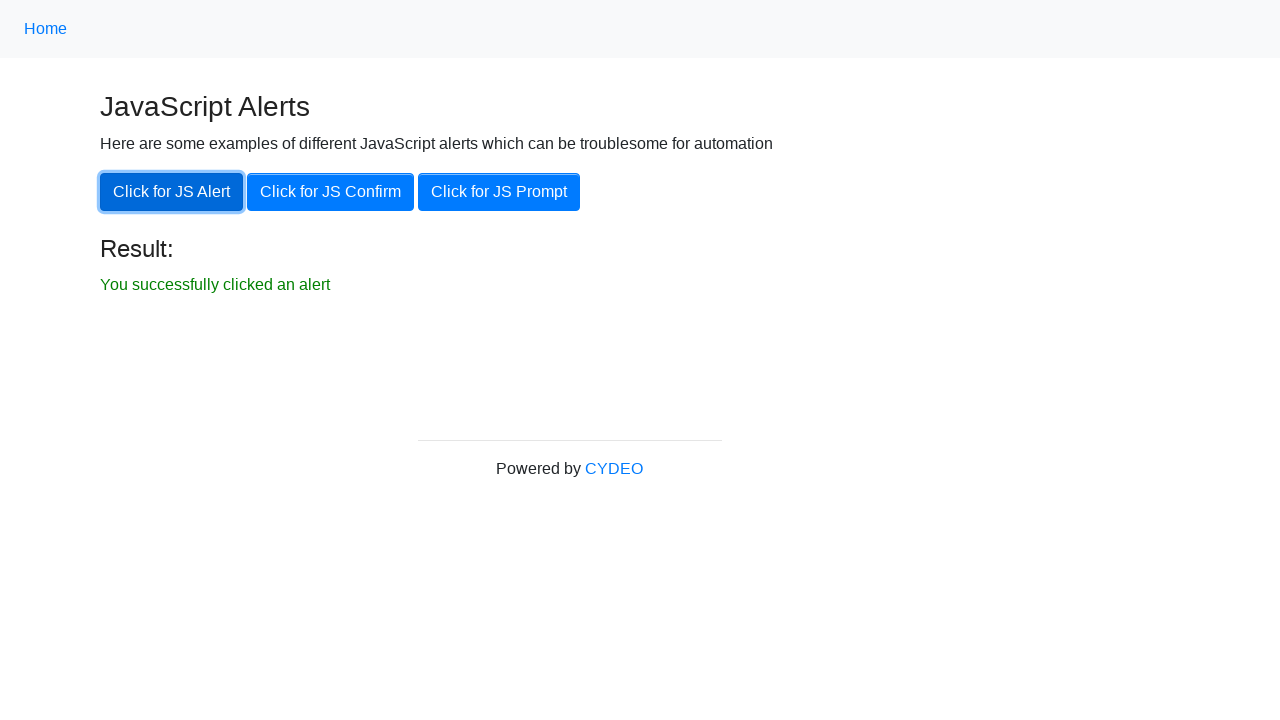

Clicked the JS Alert button to trigger alert at (172, 192) on xpath=//button[.='Click for JS Alert']
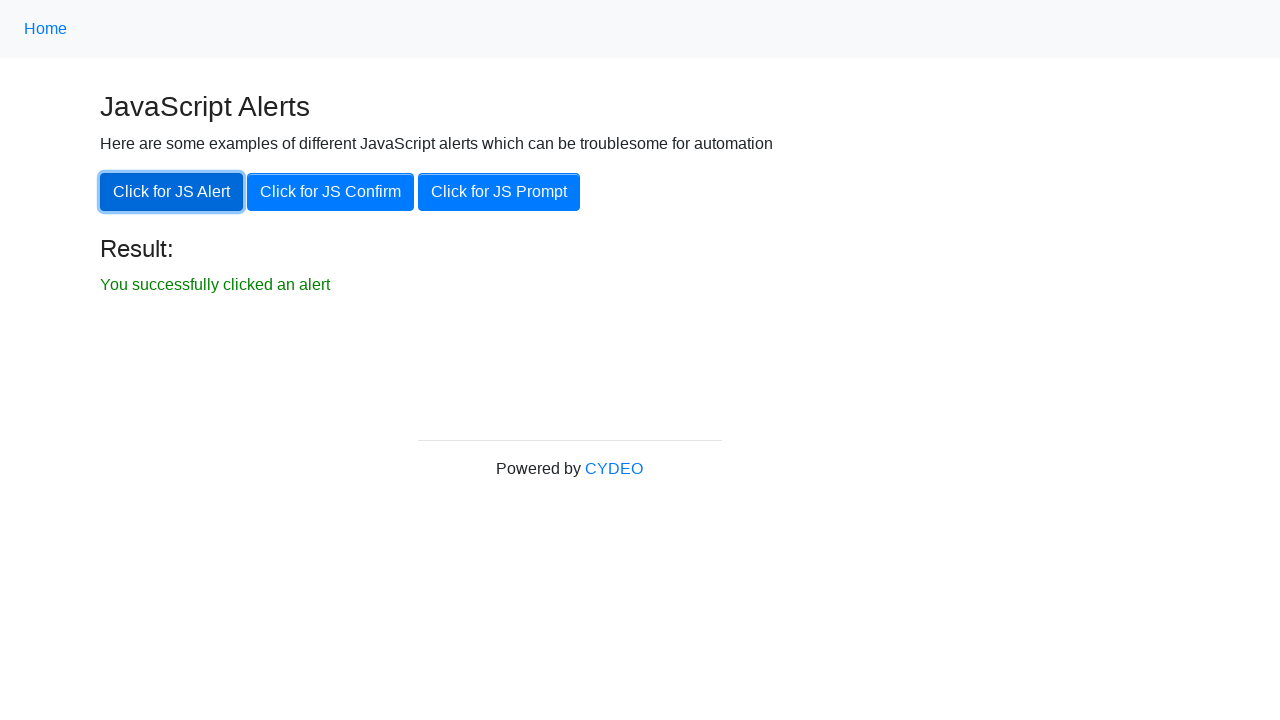

Located the result element
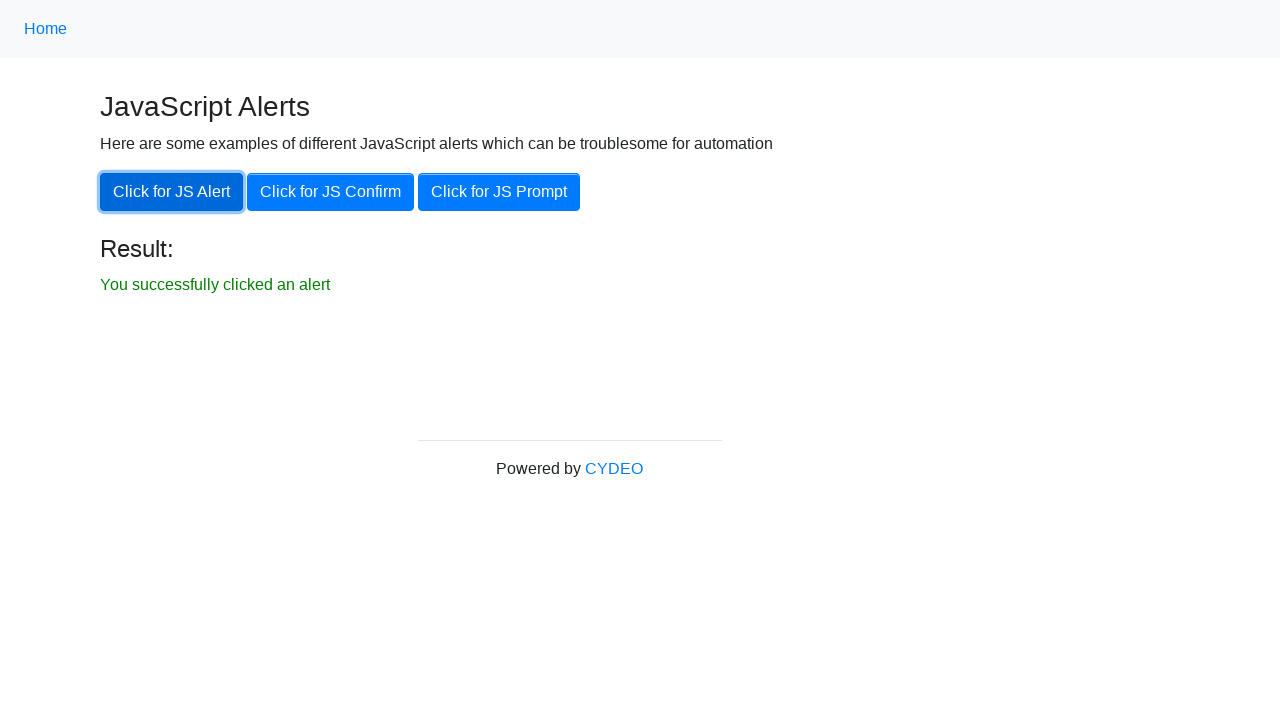

Verified that result text is visible
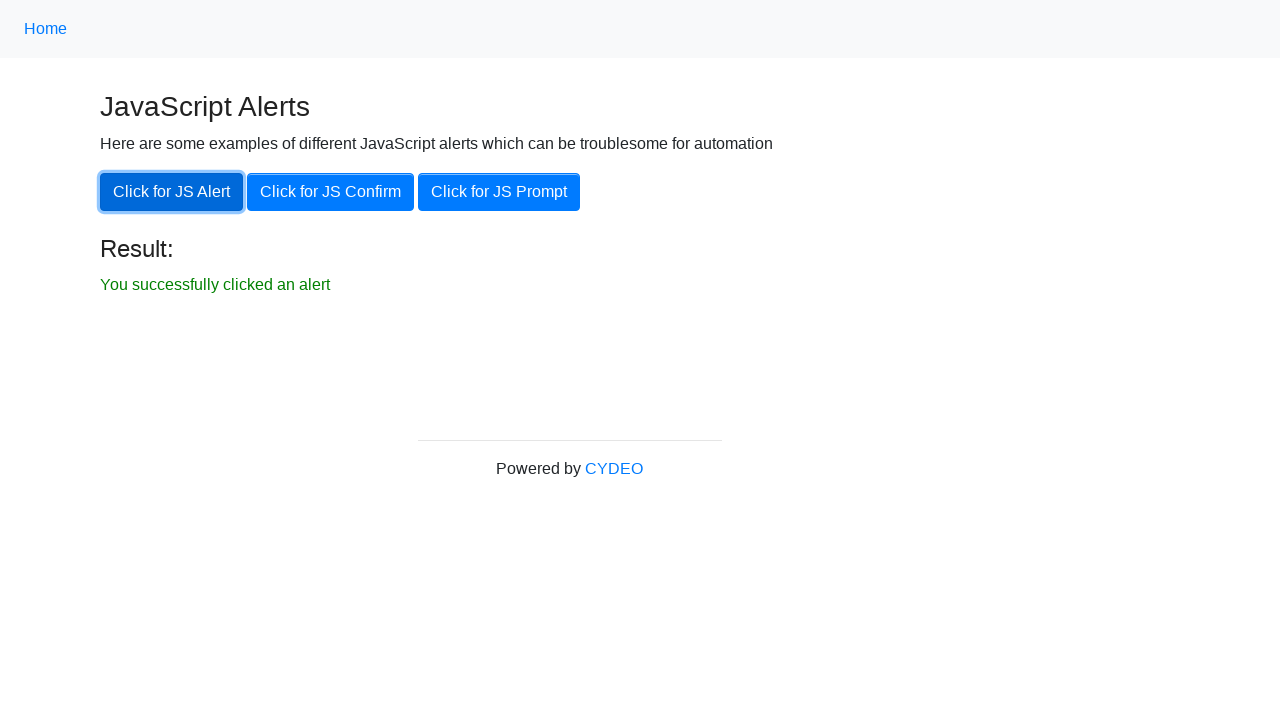

Verified result text matches 'You successfully clicked an alert'
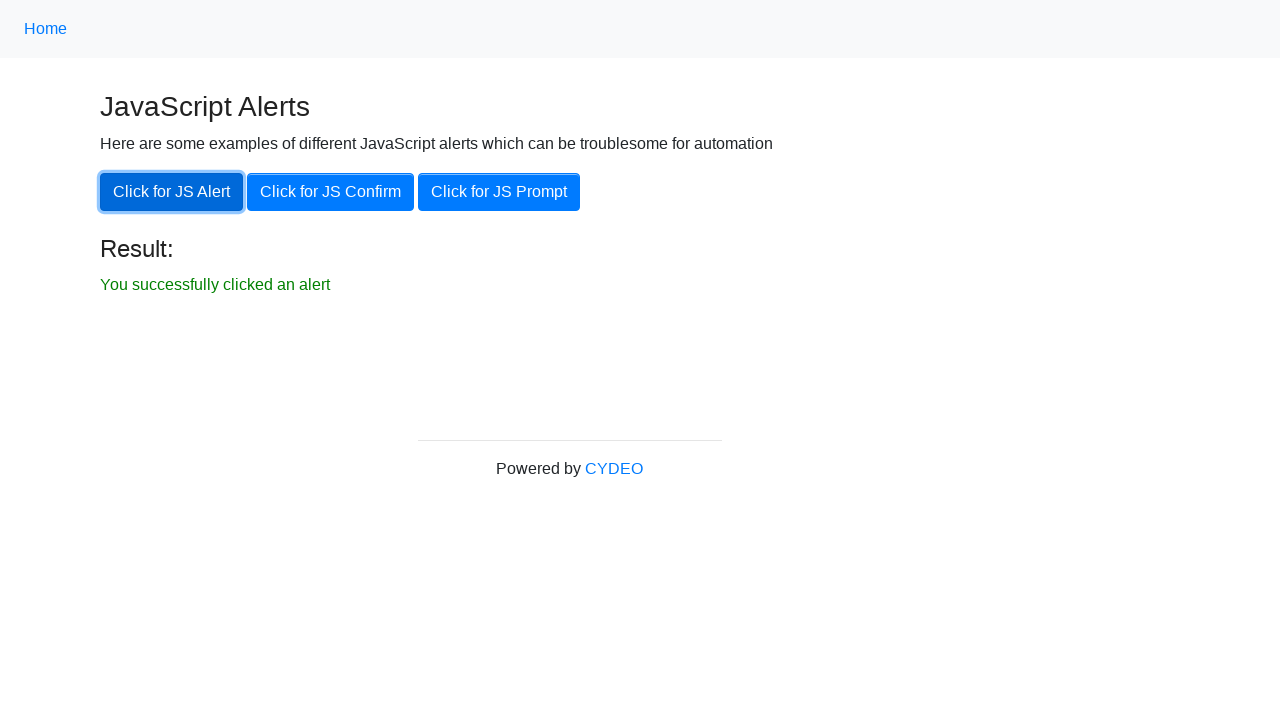

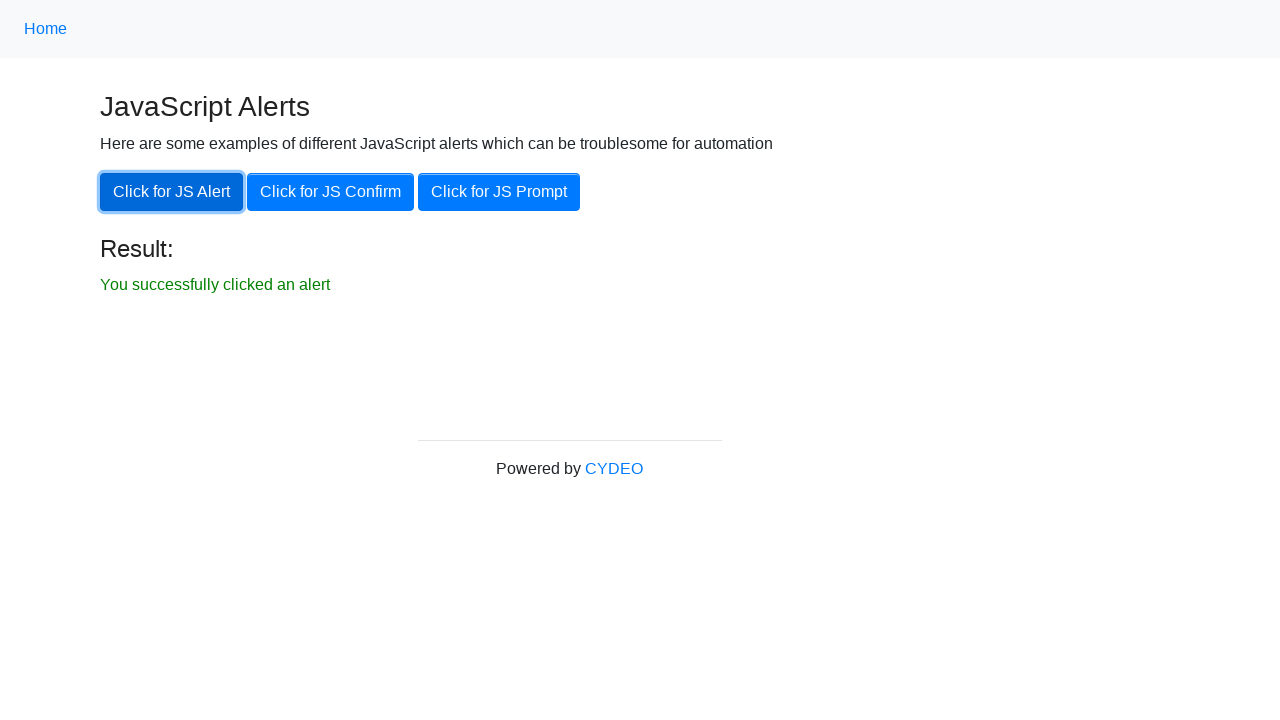